Tests dynamic control enabling functionality by clicking the Enable button and waiting for a text input field to become enabled

Starting URL: http://the-internet.herokuapp.com/dynamic_controls

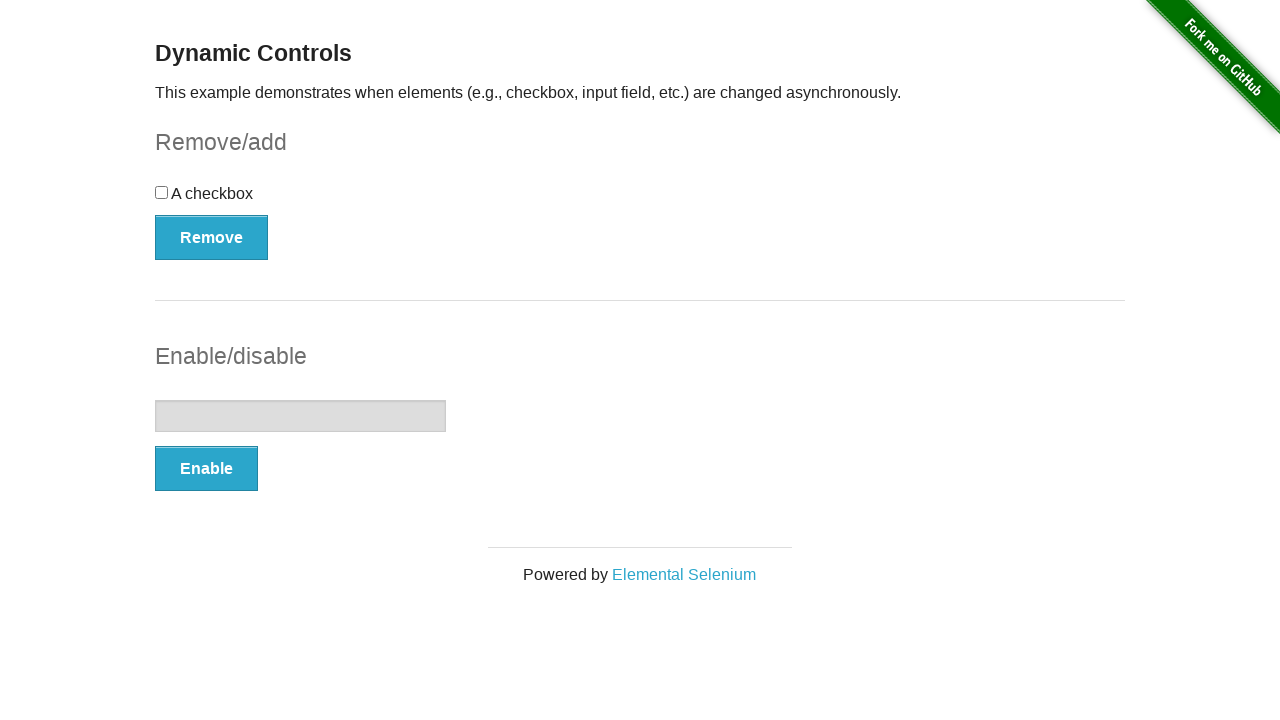

Waited for disabled text input field to be present
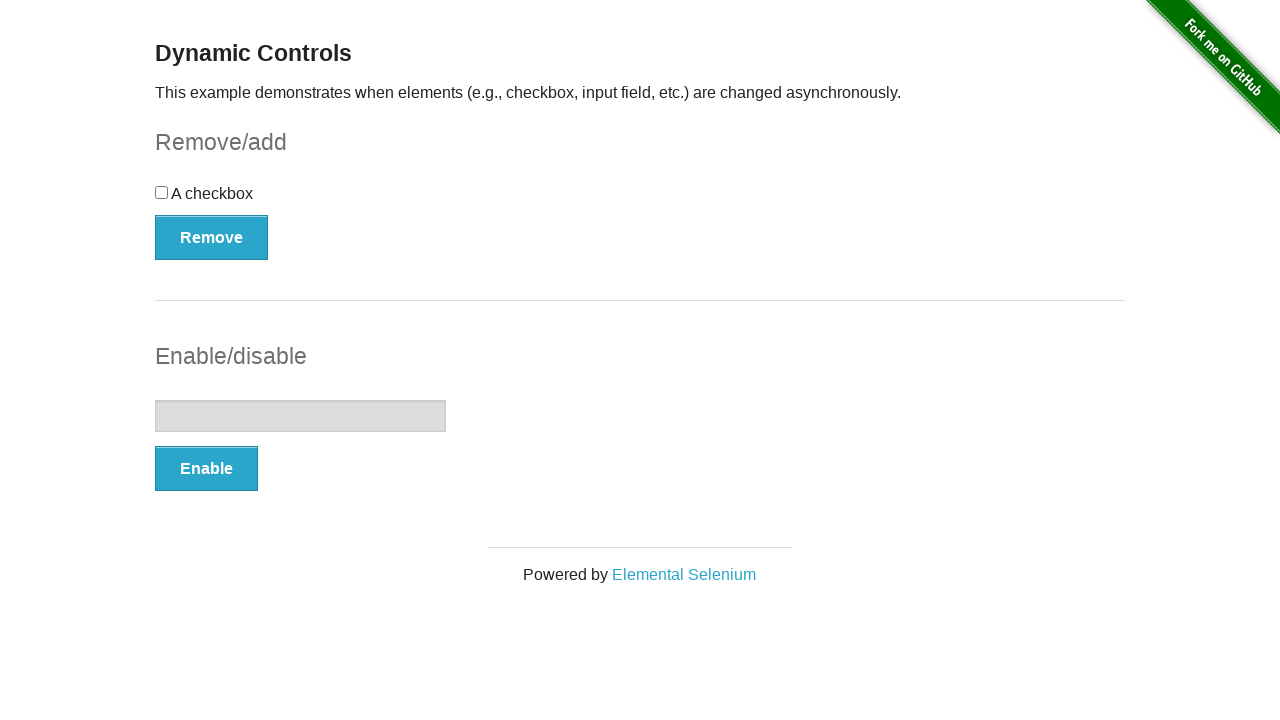

Clicked the Enable button at (206, 469) on xpath=//button[contains(text(), 'Enable')]
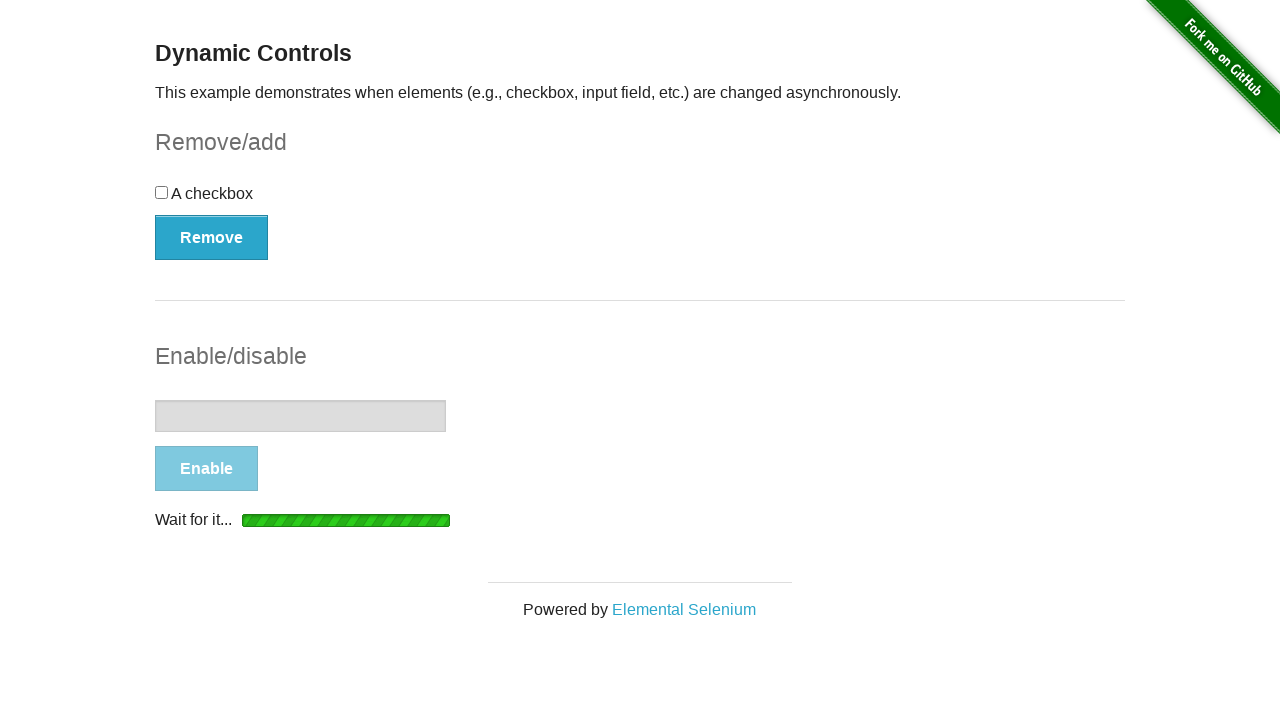

Failure - text input field was not enabled within 2 seconds
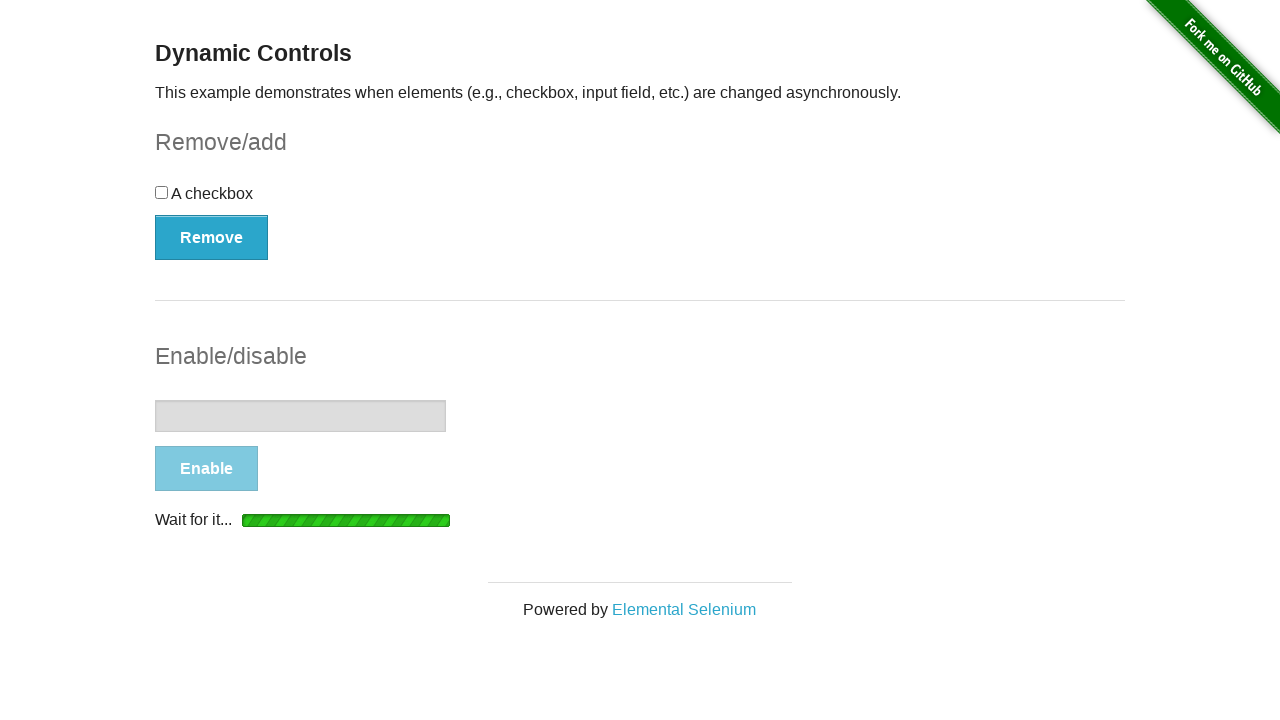

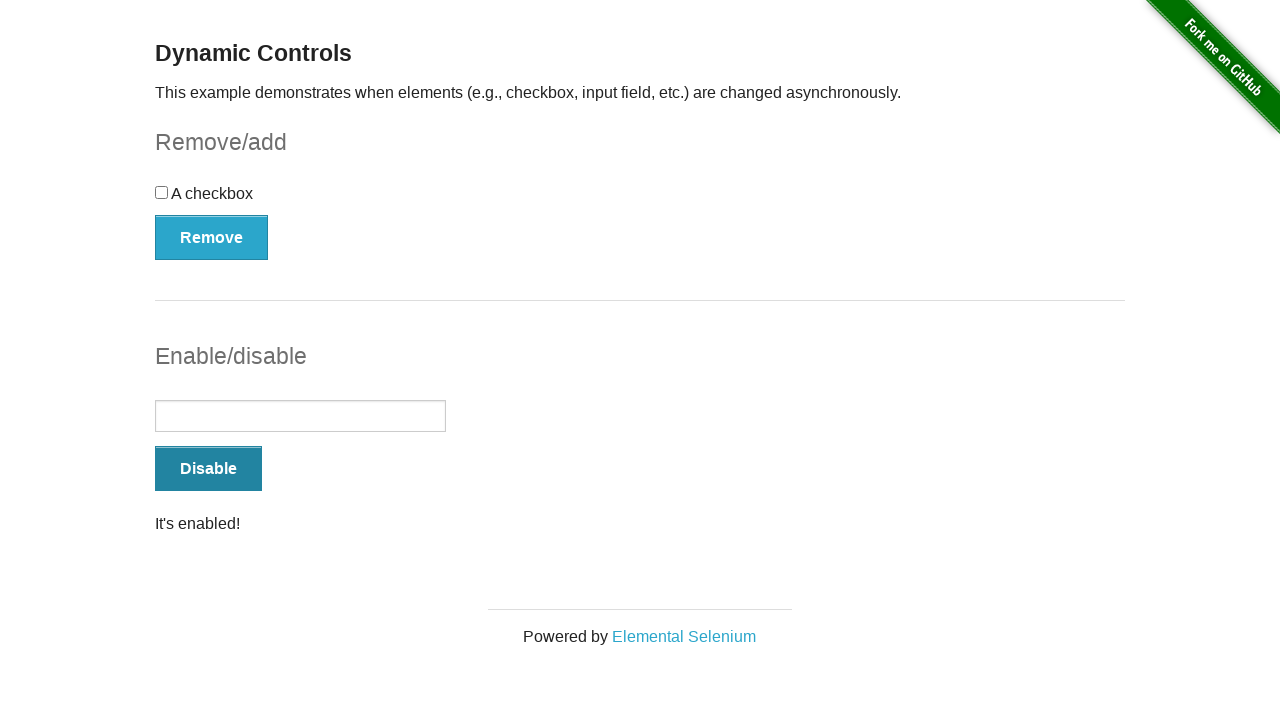